Tests form validation when name field is empty but email and password are filled

Starting URL: https://foodstore-1.web.app/

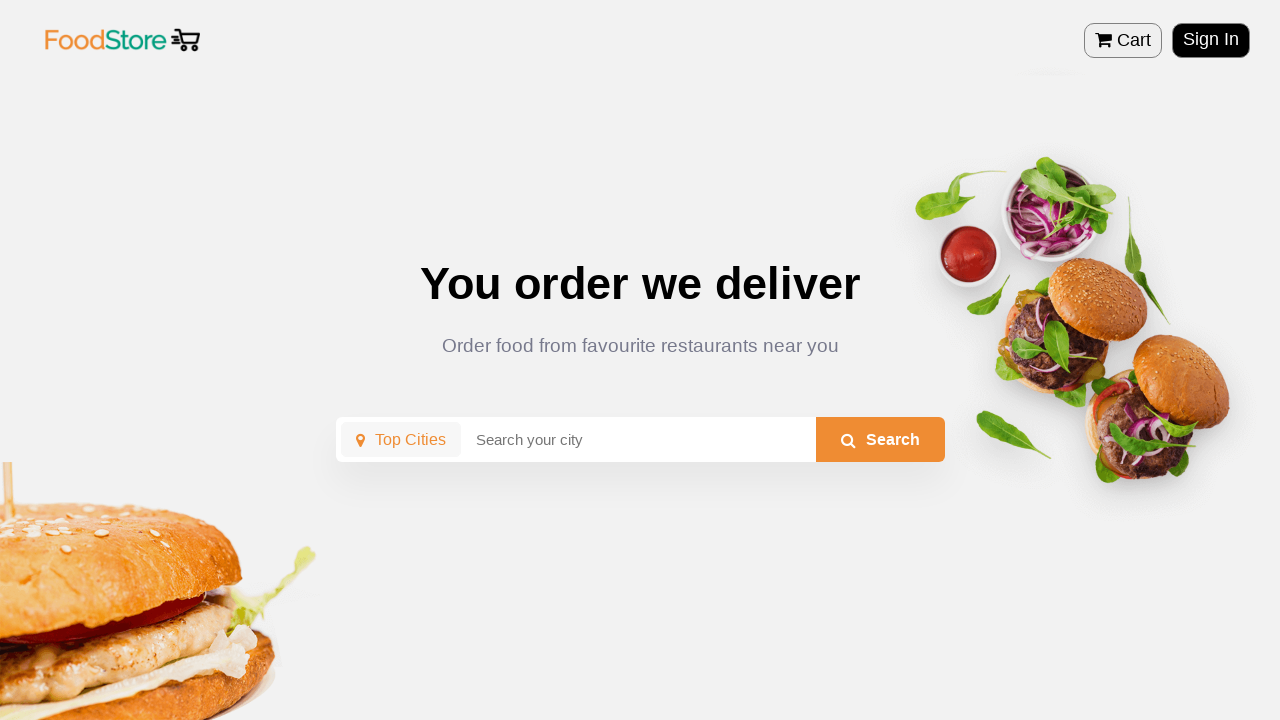

Clicked sign in link in header at (1211, 40) on xpath=//html/body/div/header/div[3]/div/a
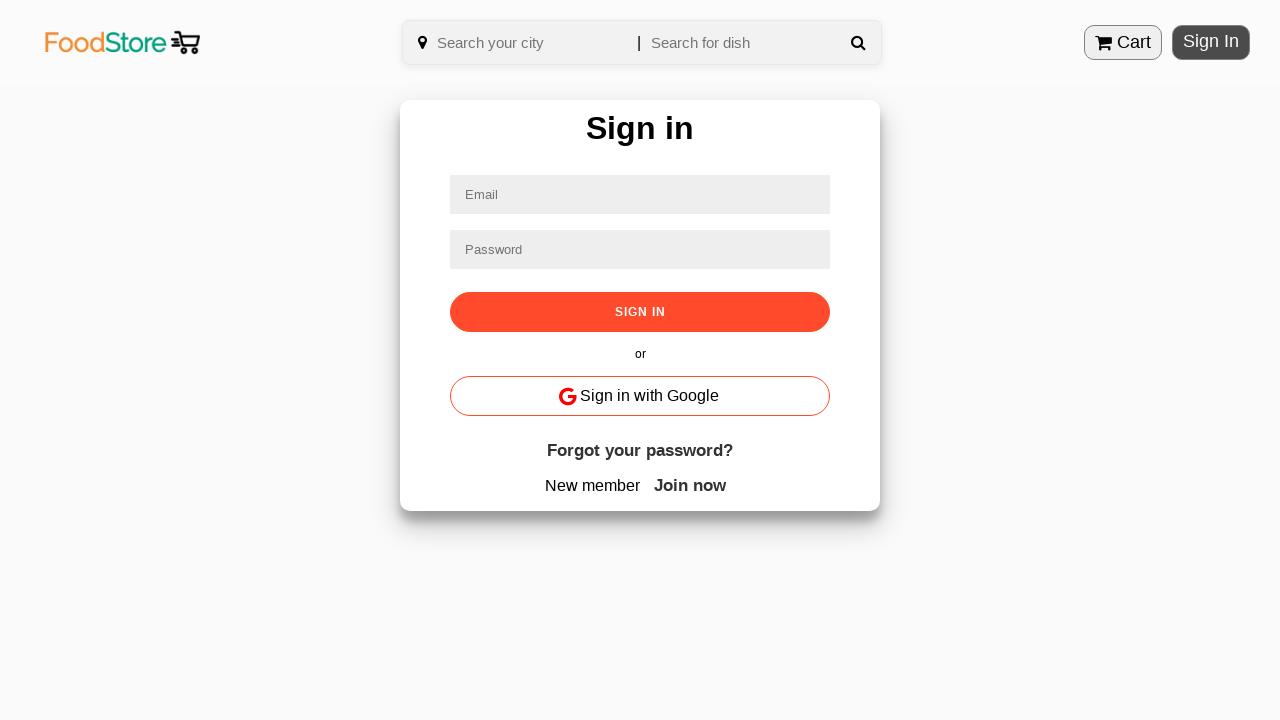

Clicked join button to navigate to create account page at (690, 486) on .join
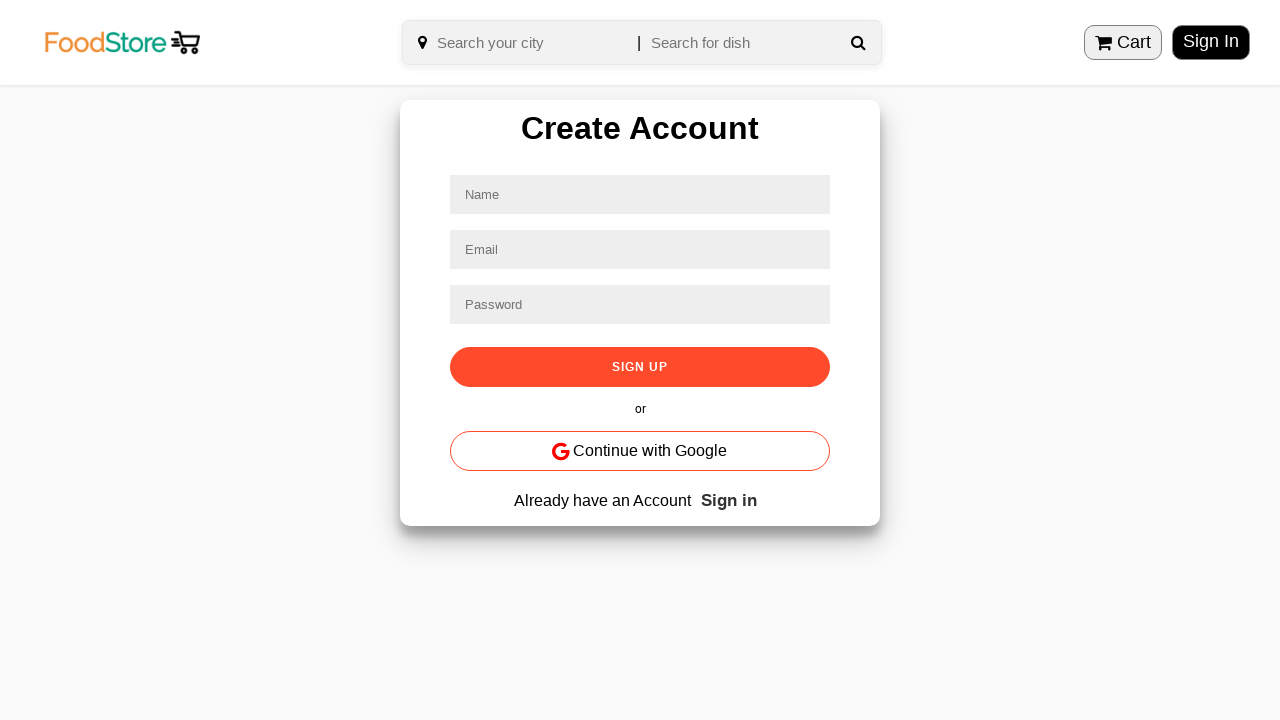

Filled email field with 'testuser@example.com' on input[name='email']
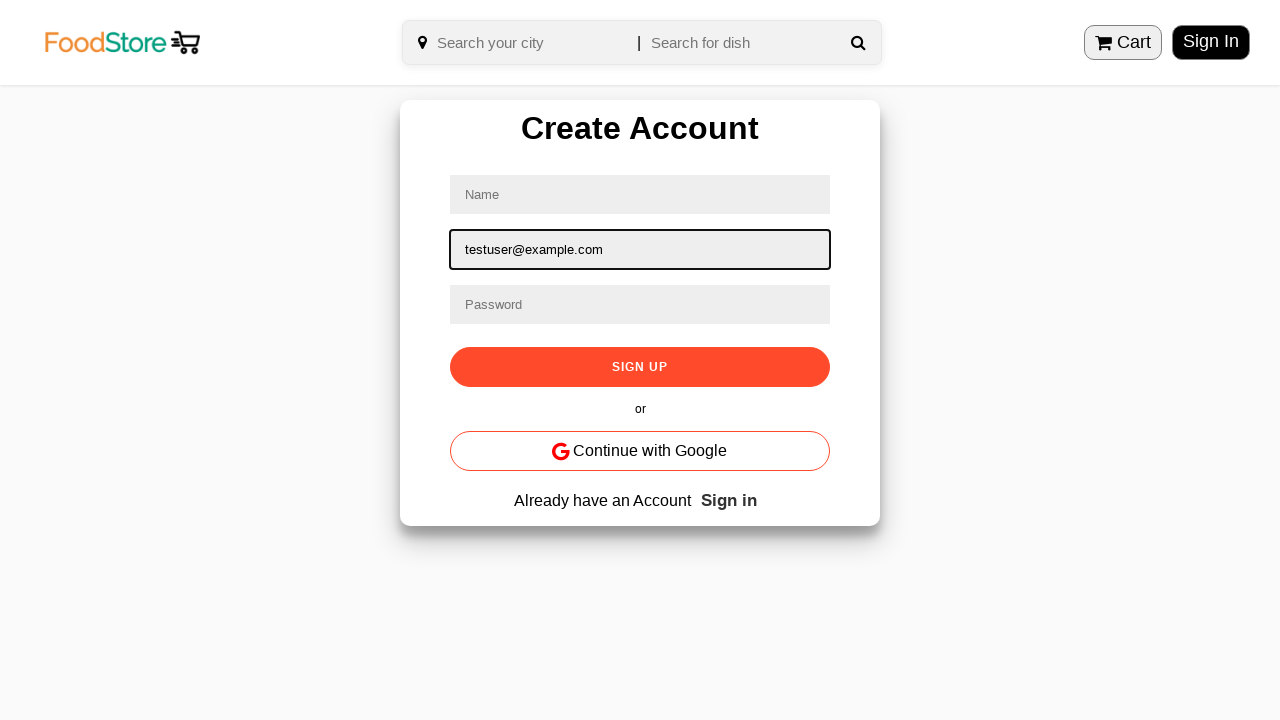

Filled password field with 'testpass123' on input[name='password']
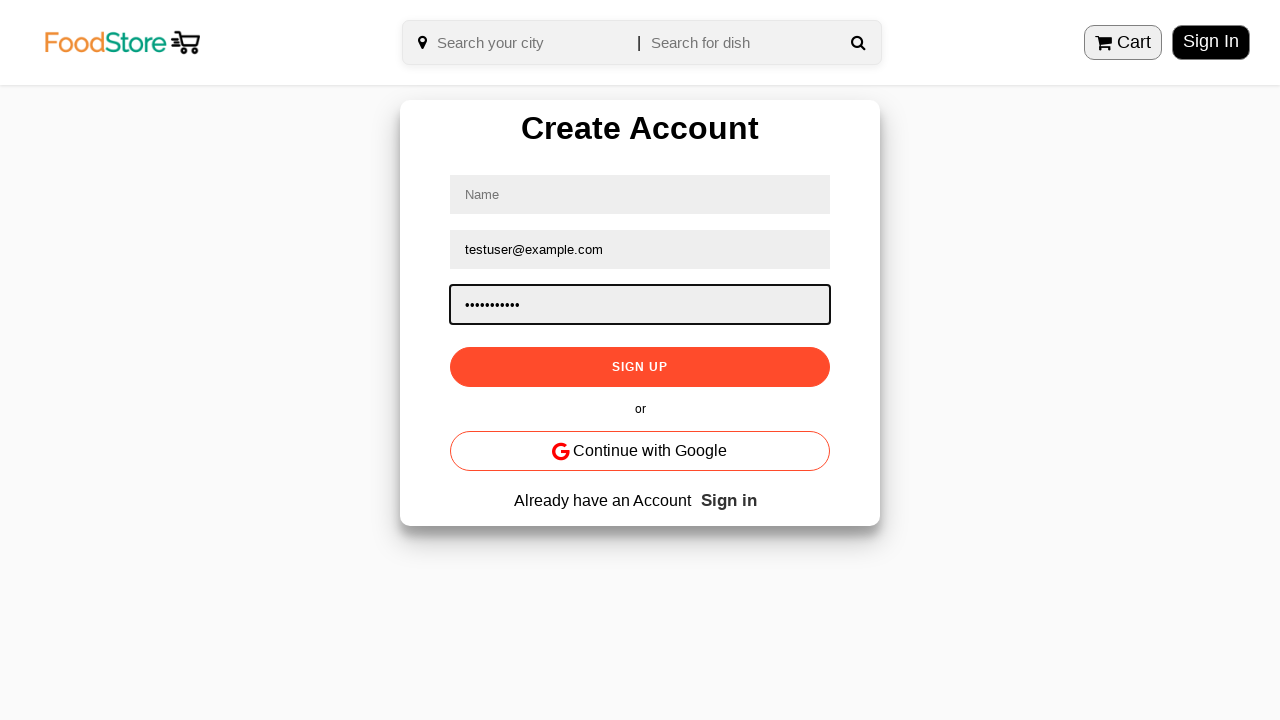

Clicked form submit button with name field left blank at (640, 367) on .form-container > form > button
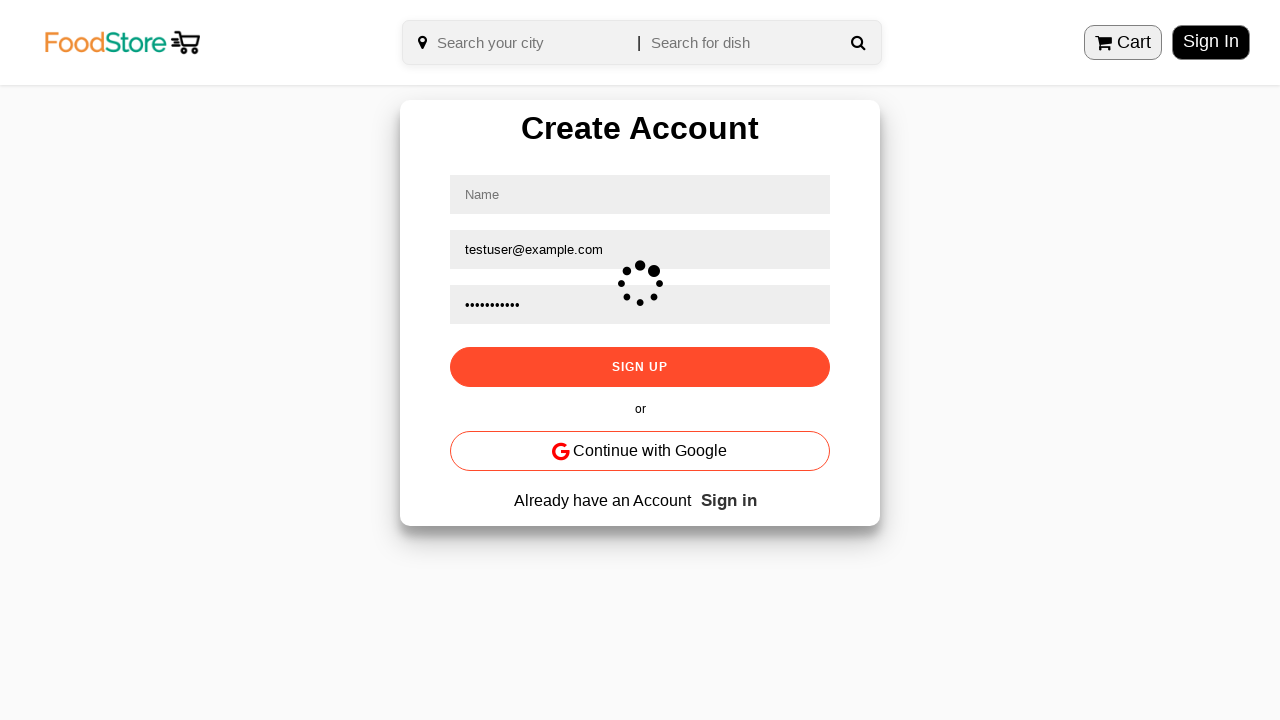

Error message appeared validating that name field is required
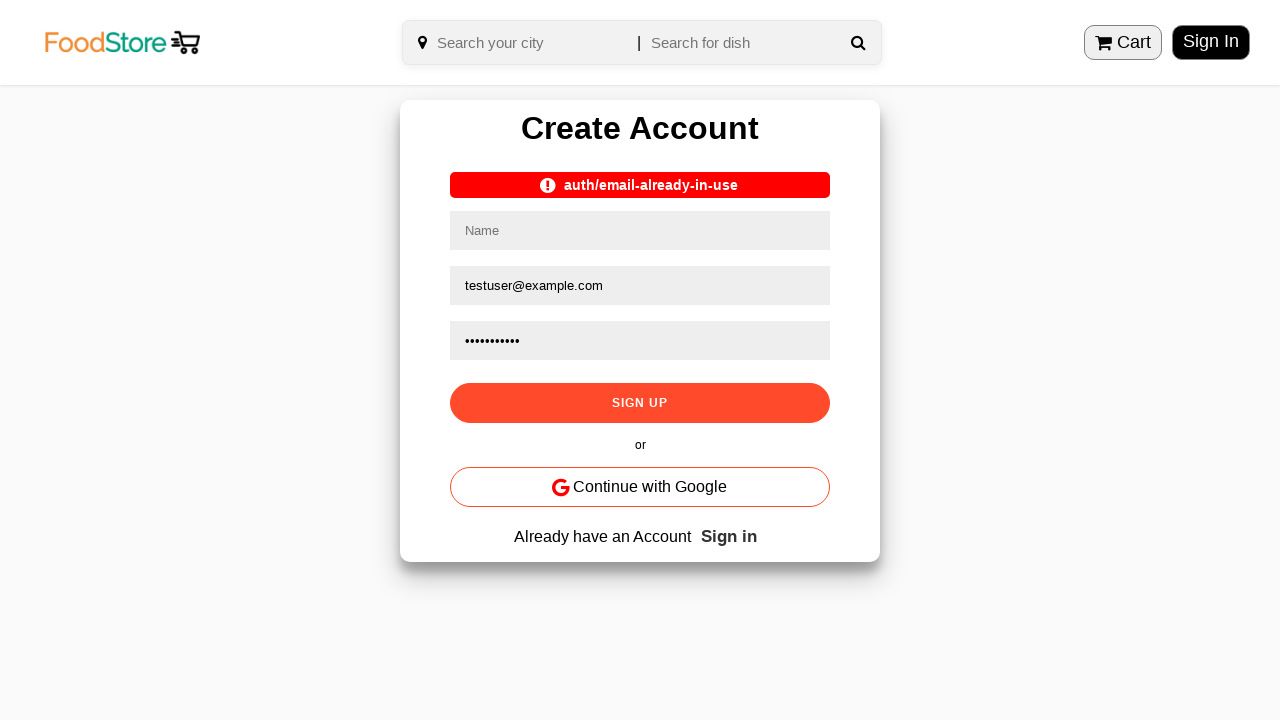

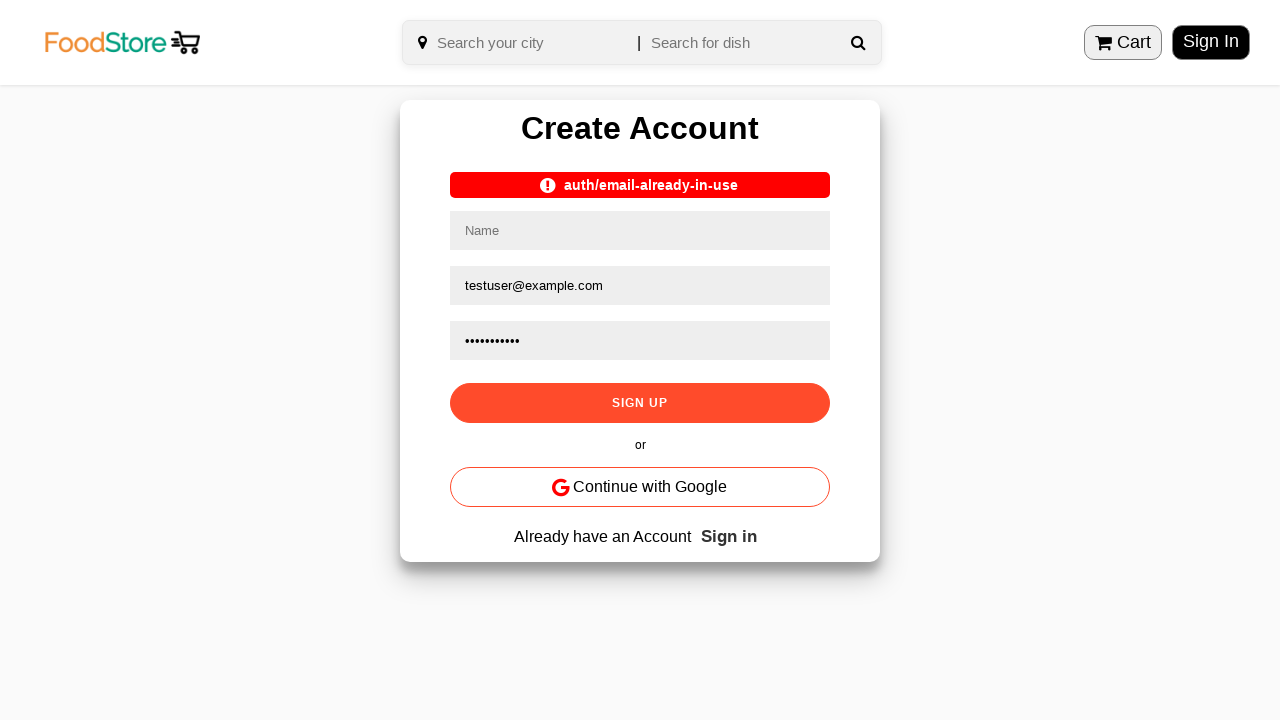